Tests various alert handling scenarios including simple alerts, confirmation dialogs, prompt alerts, and modal dialogs with different interaction patterns

Starting URL: https://www.leafground.com/alert.xhtml

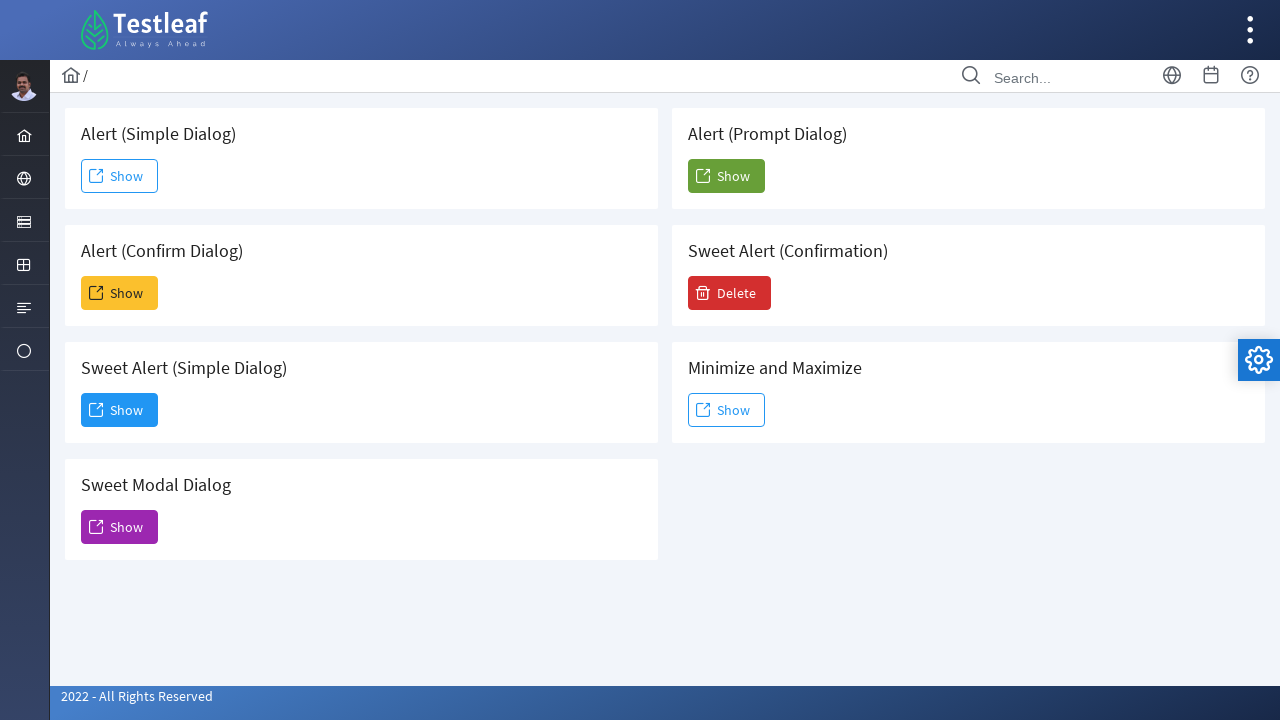

Clicked button to trigger simple alert at (120, 176) on #j_idt88\:j_idt91
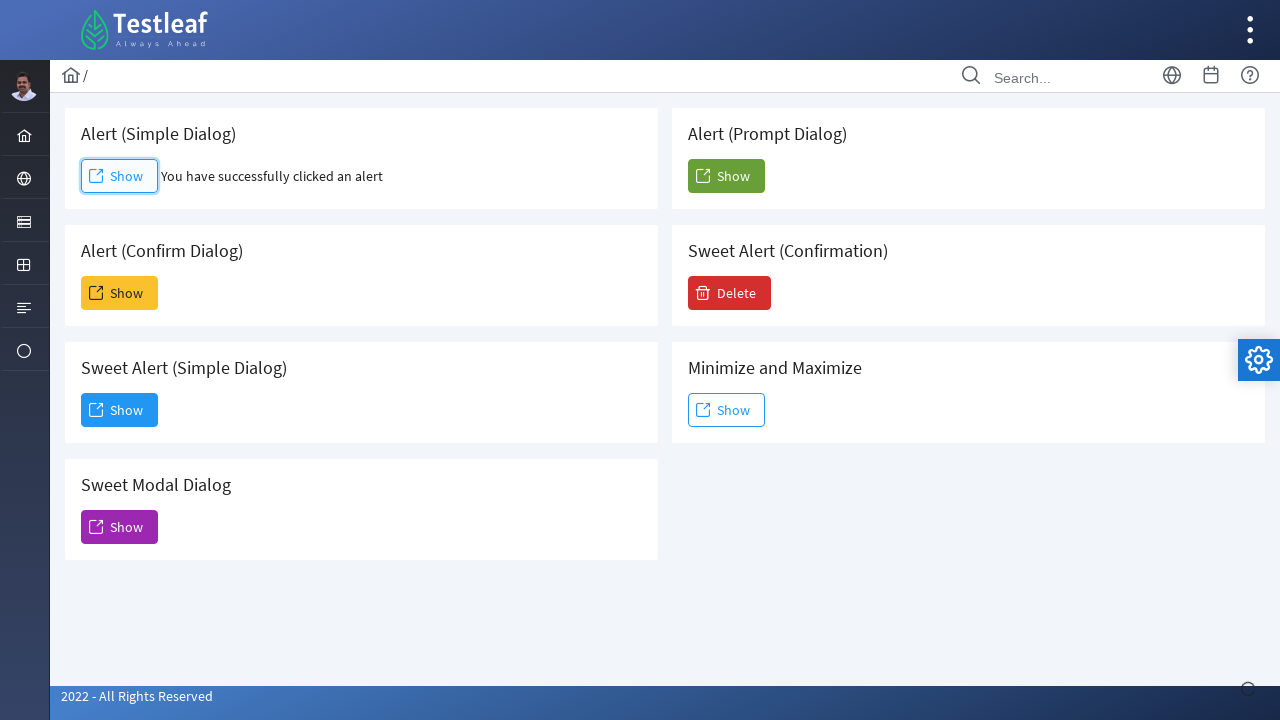

Accepted simple alert dialog
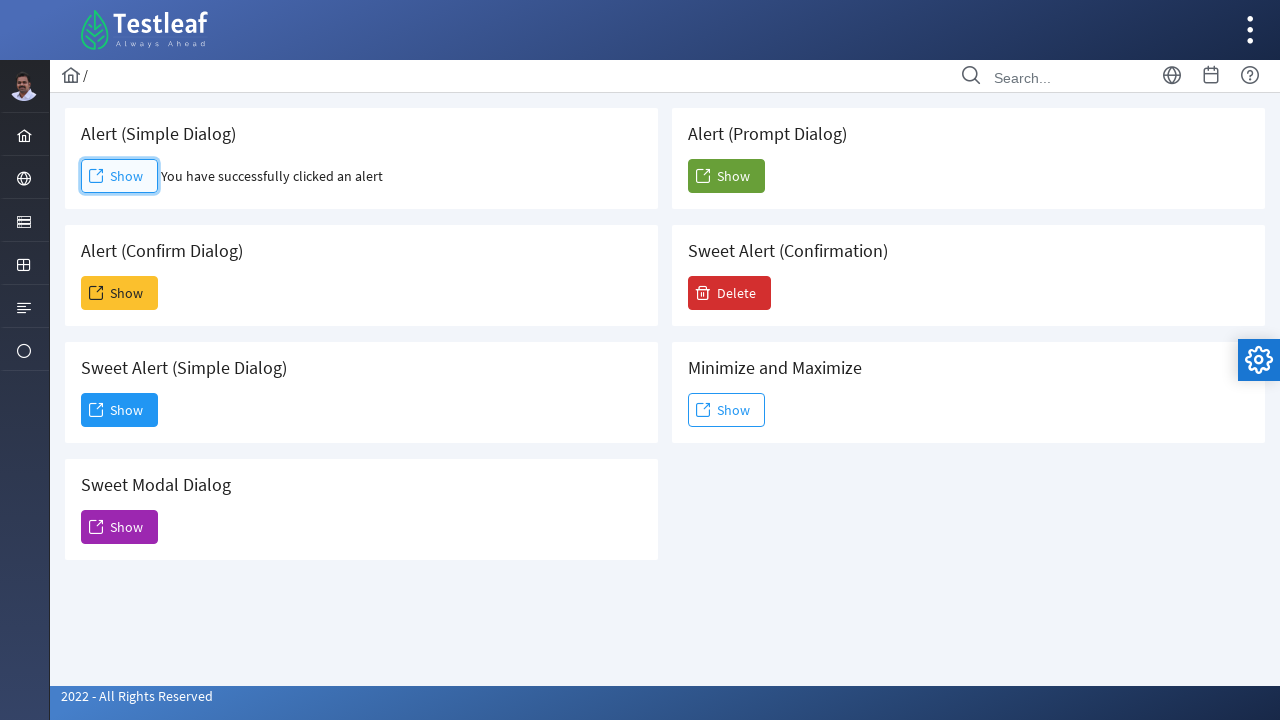

Waited 1 second after accepting simple alert
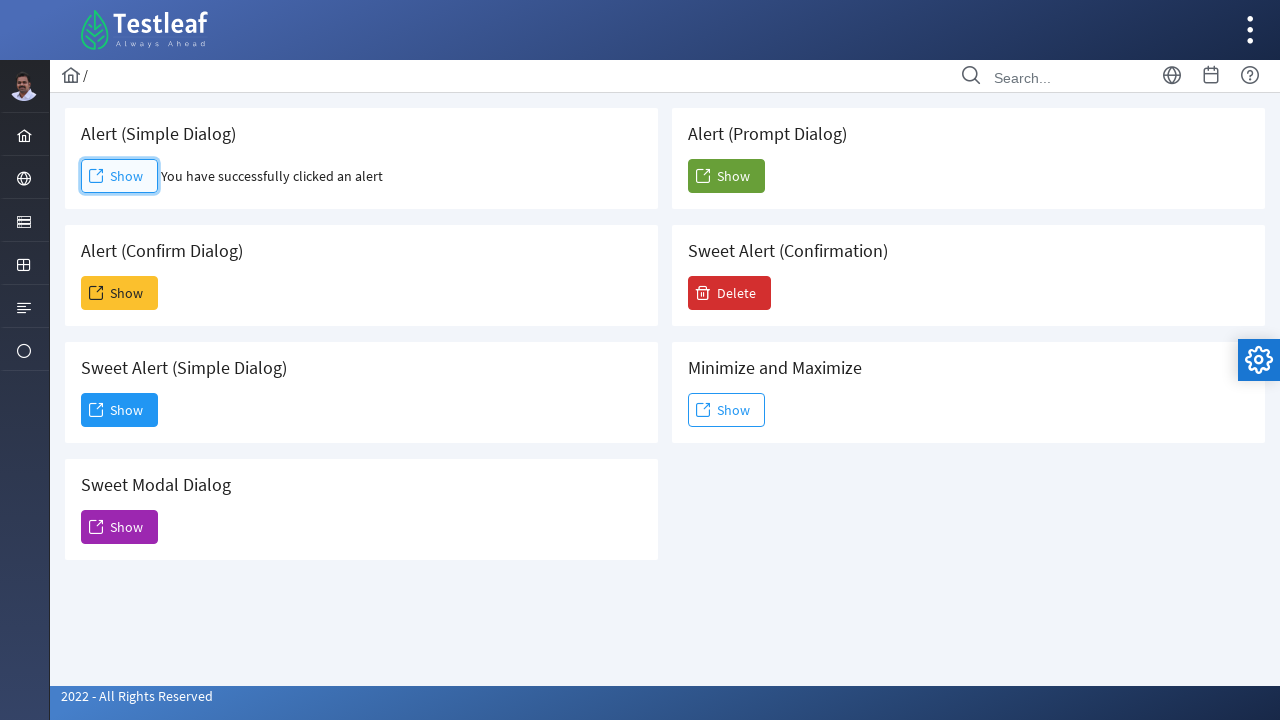

Clicked button to trigger confirmation dialog at (120, 293) on #j_idt88\:j_idt93
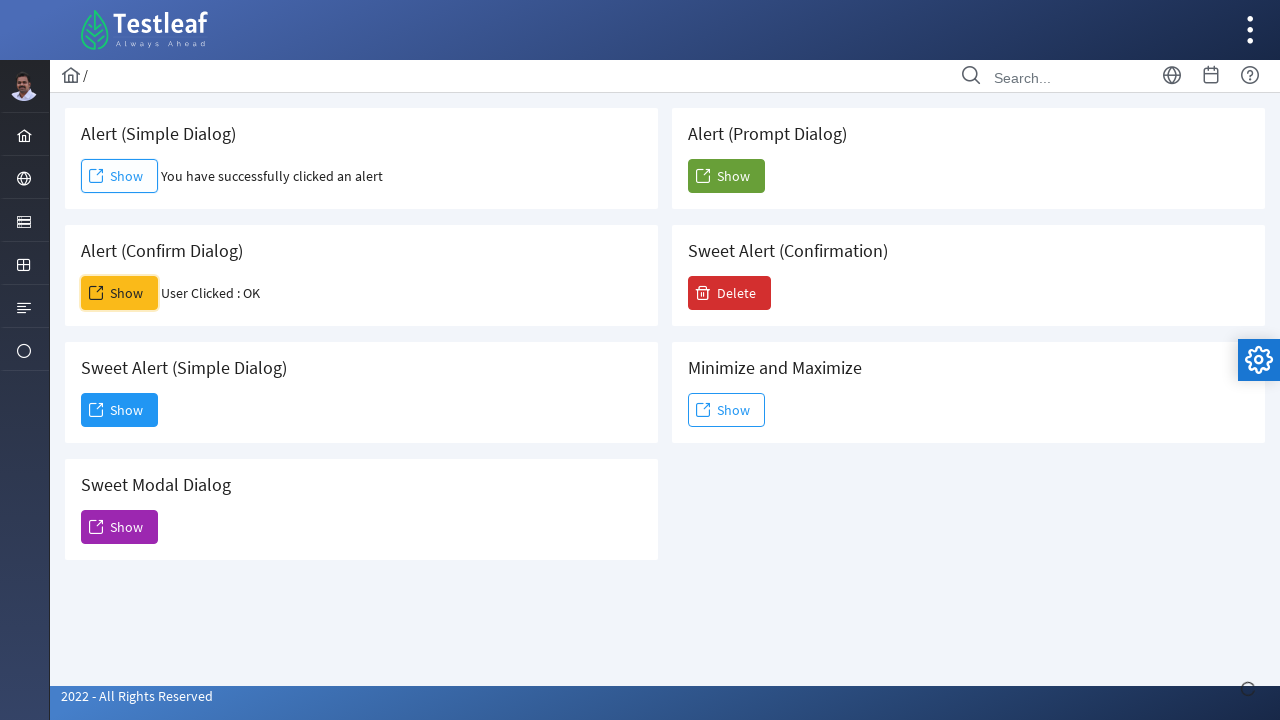

Dismissed confirmation dialog
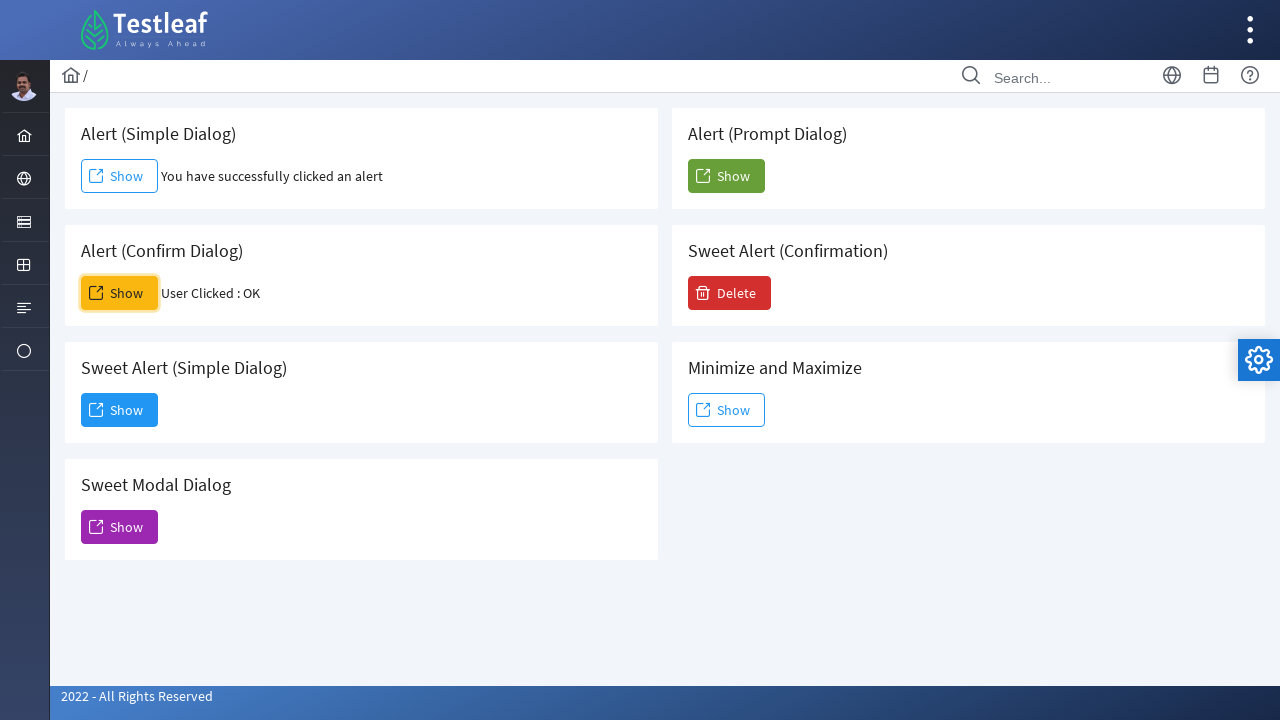

Waited 1 second after dismissing confirmation dialog
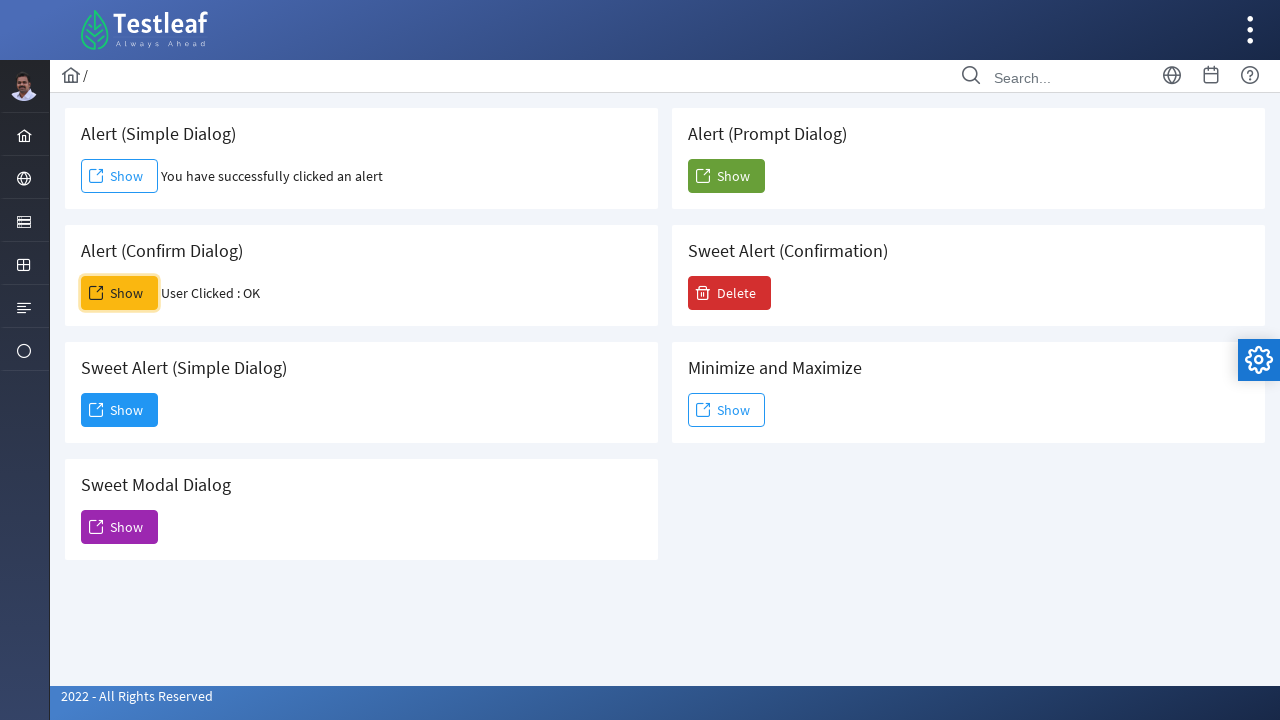

Clicked button to trigger prompt alert at (726, 176) on #j_idt88\:j_idt104
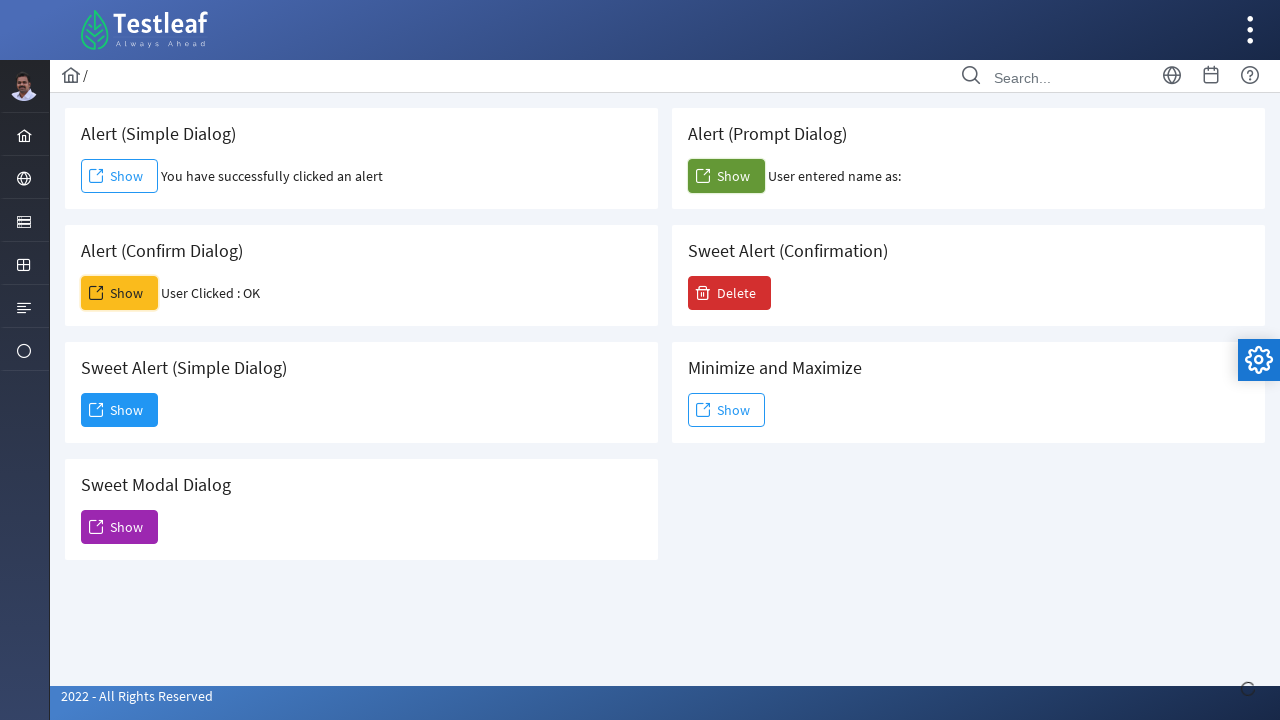

Entered 'Hello' in prompt alert and accepted
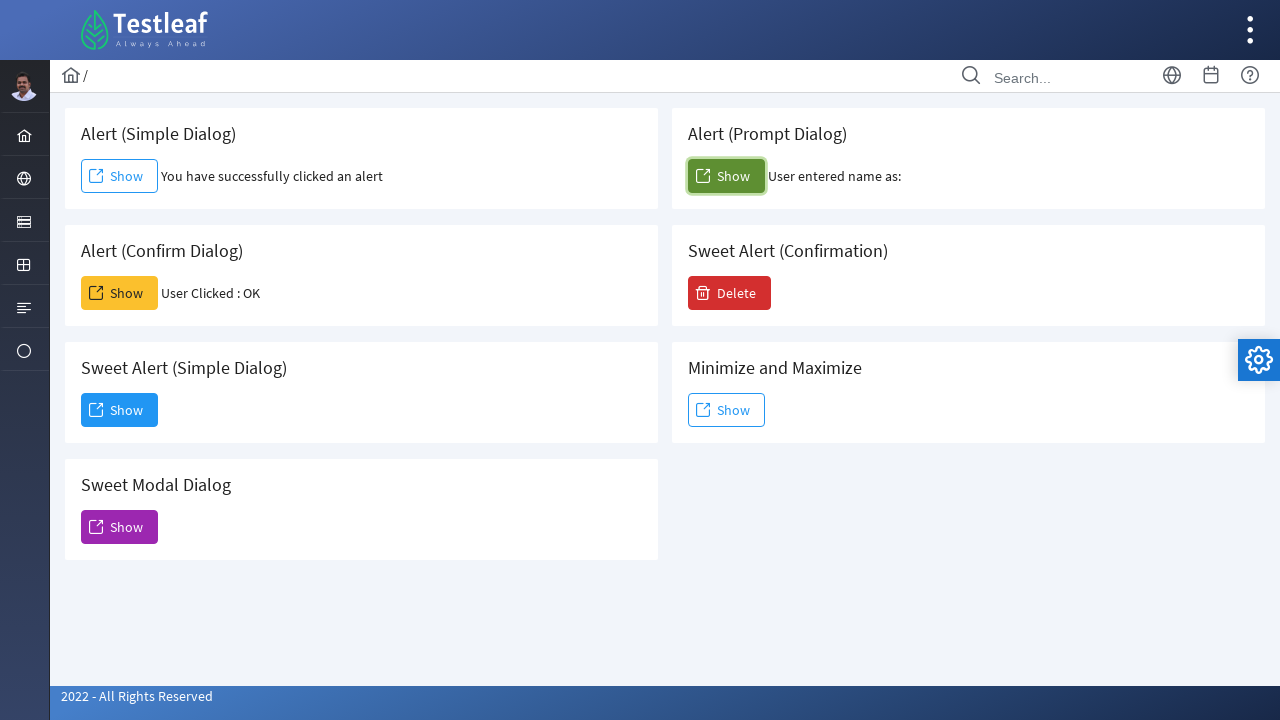

Waited 1 second after accepting prompt alert
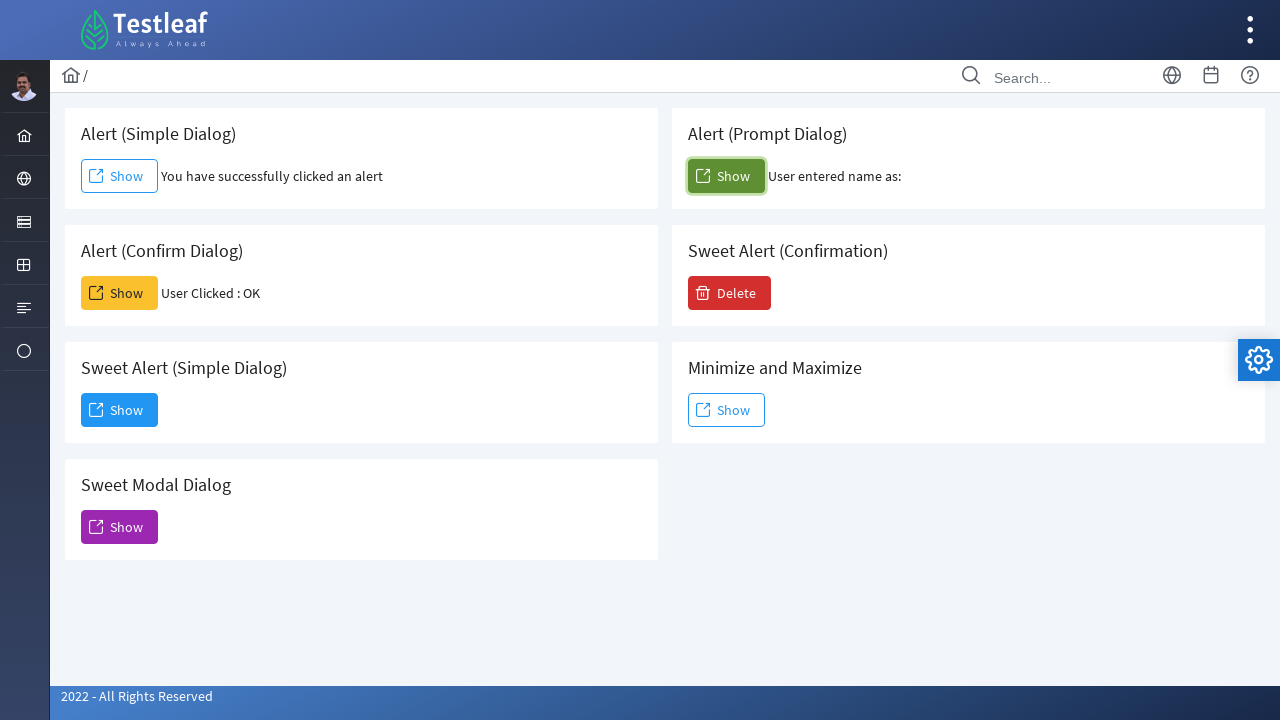

Clicked button to trigger simple sweet alert dialog at (120, 410) on #j_idt88\:j_idt95
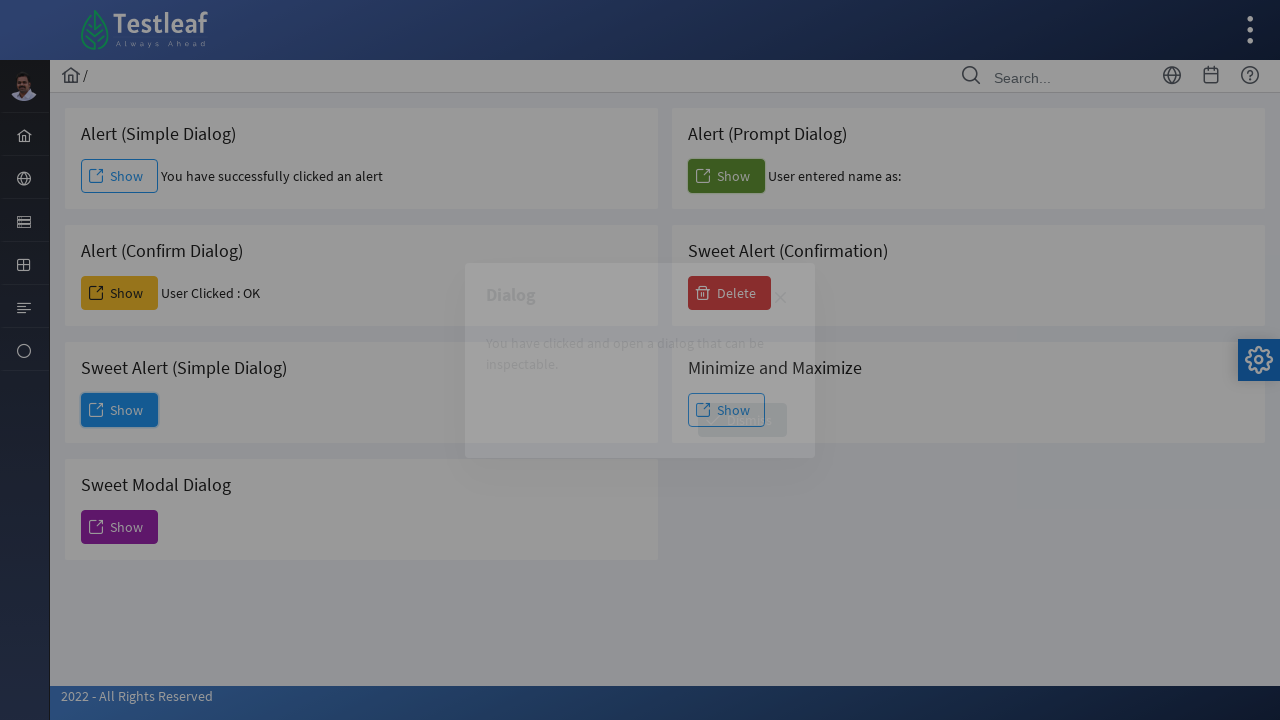

Closed simple sweet alert dialog at (780, 298) on .ui-dialog-titlebar-close
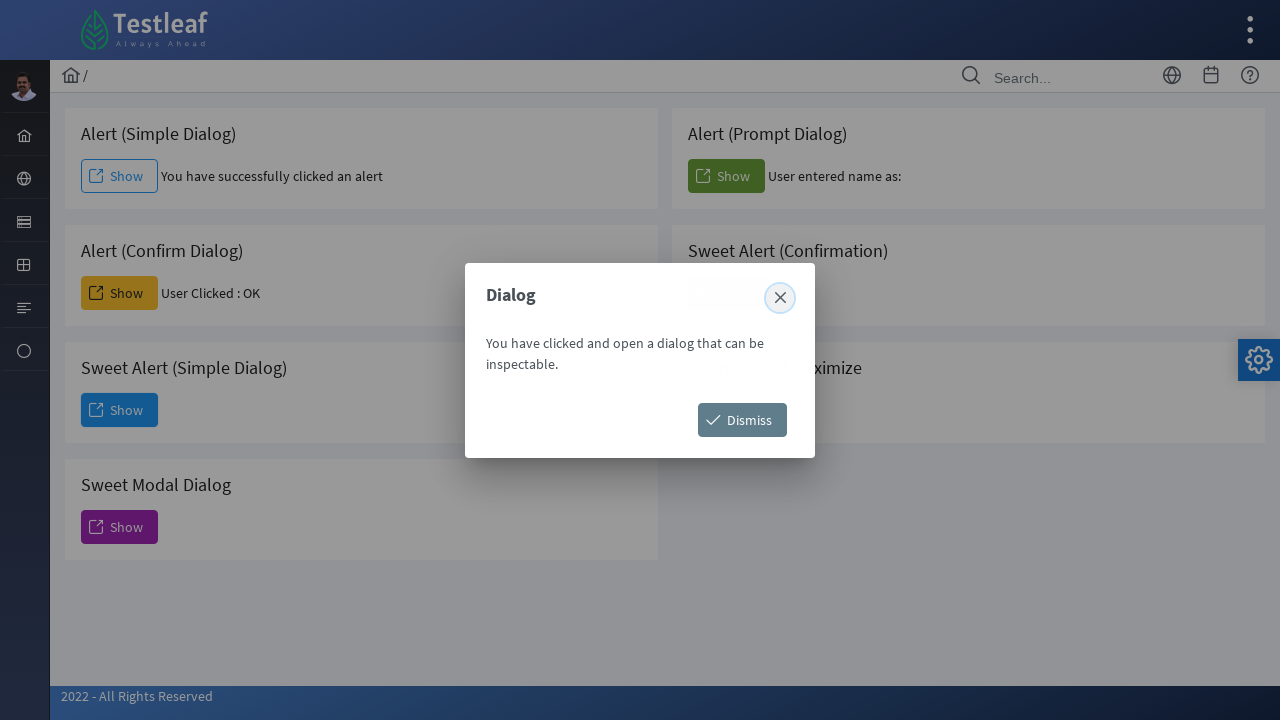

Clicked button to trigger modal sweet alert dialog at (120, 410) on #j_idt88\:j_idt95
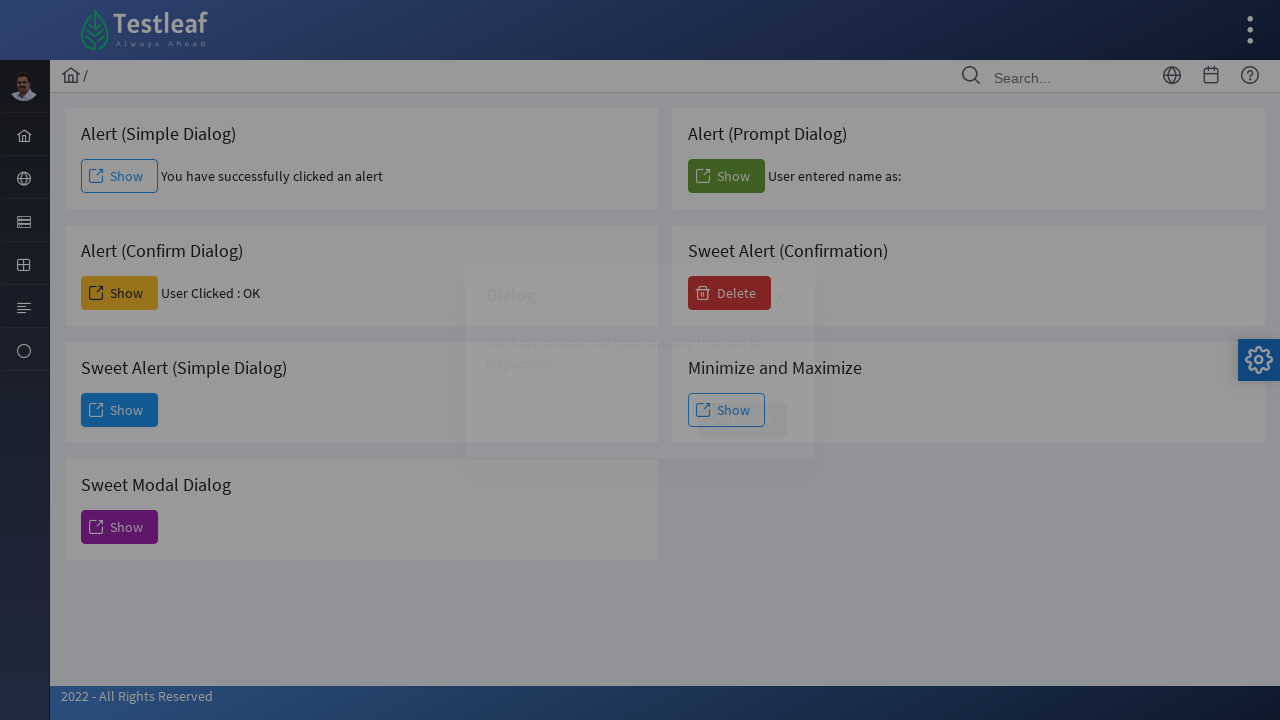

Closed modal sweet alert dialog at (780, 298) on xpath=(//a[@class='ui-dialog-titlebar-icon ui-dialog-titlebar-close ui-corner-al
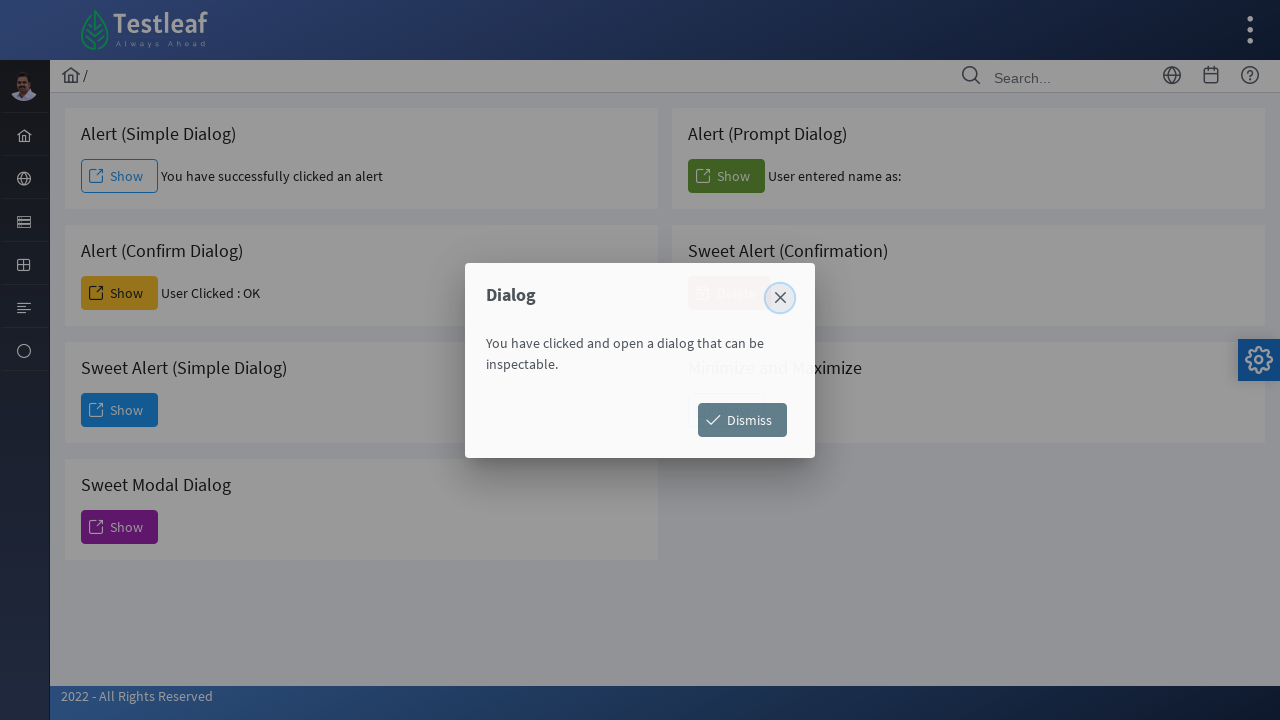

Clicked button to trigger sweet alert confirmation dialog at (730, 293) on #j_idt88\:j_idt106
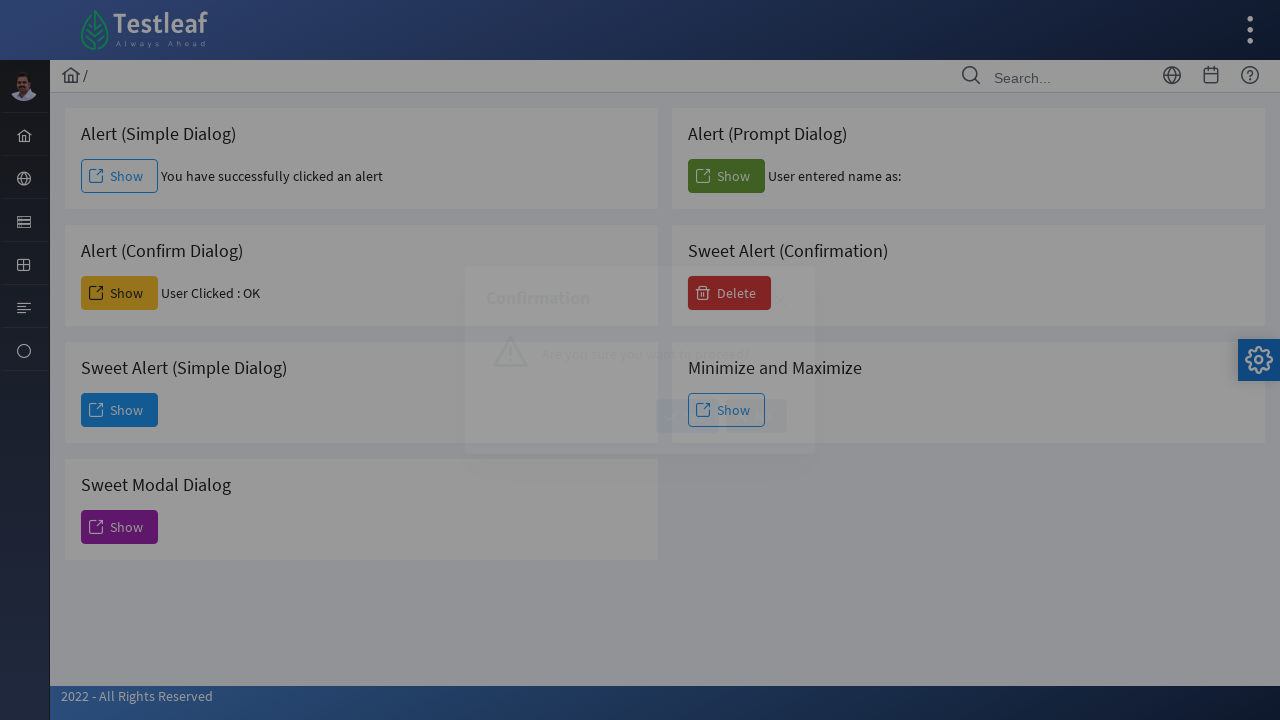

Clicked confirm button in sweet alert confirmation dialog at (688, 416) on #j_idt88\:j_idt108
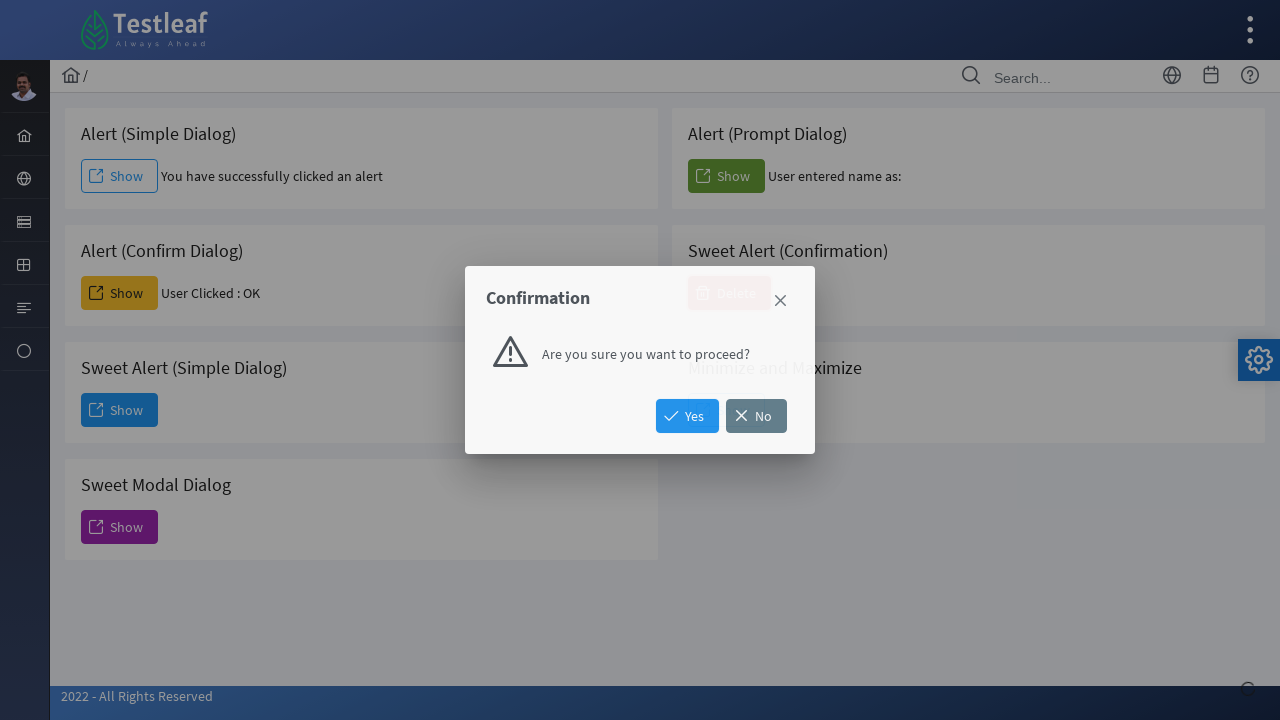

Clicked button to trigger sweet alert dialog with window controls at (726, 410) on #j_idt88\:j_idt111
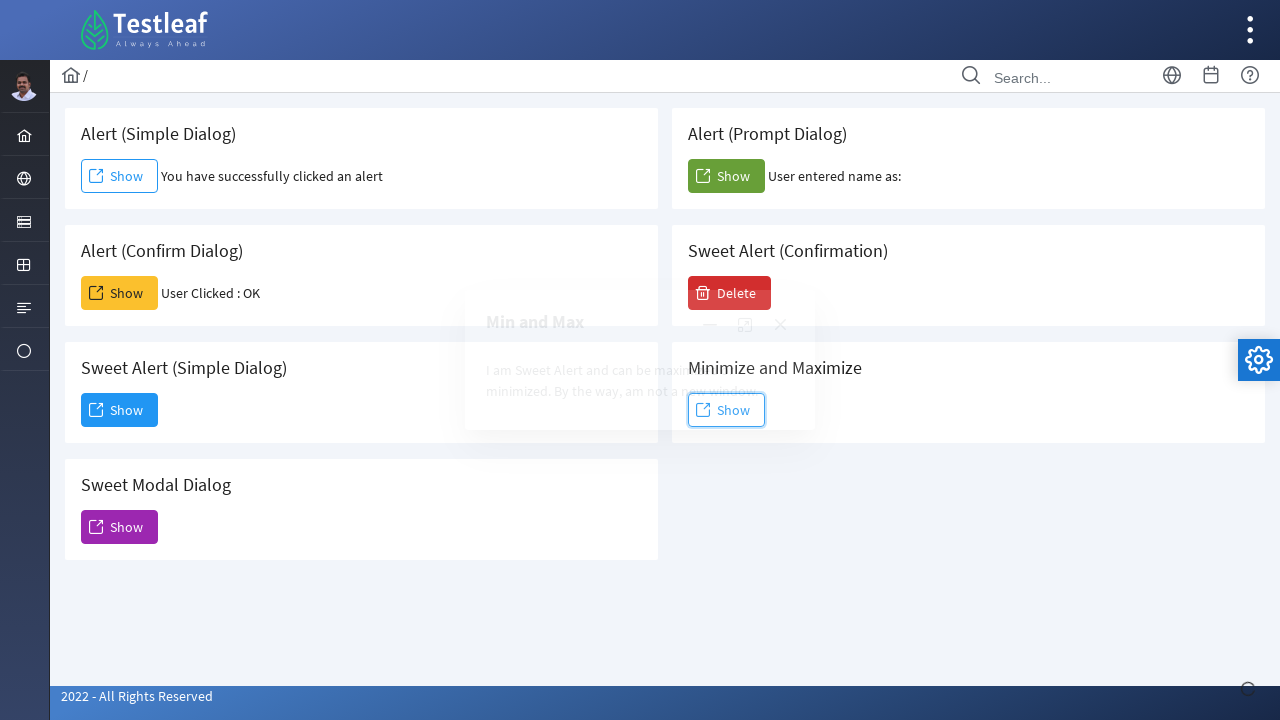

Clicked minimize button on sweet alert dialog at (710, 325) on xpath=//a[@class='ui-dialog-titlebar-icon ui-dialog-titlebar-minimize ui-corner-
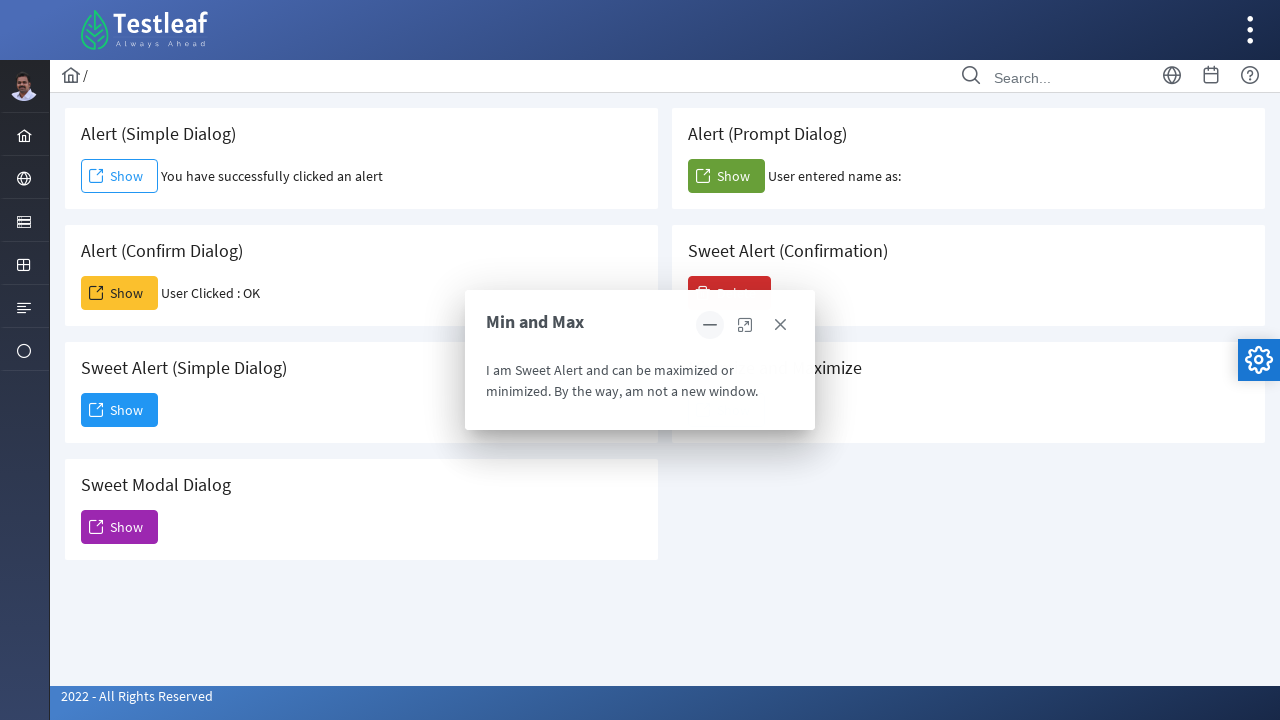

Waited 2 seconds after minimizing dialog
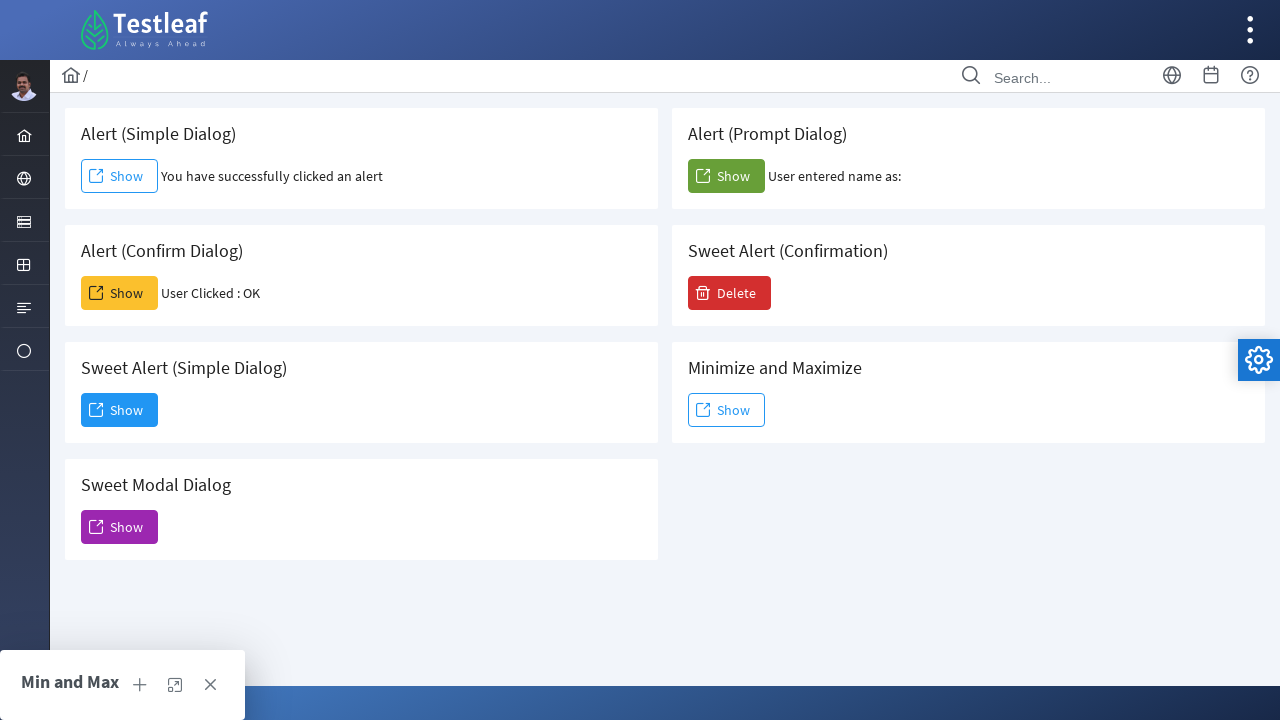

Clicked maximize button to restore sweet alert dialog at (175, 685) on xpath=//a[@class='ui-dialog-titlebar-icon ui-dialog-titlebar-maximize ui-corner-
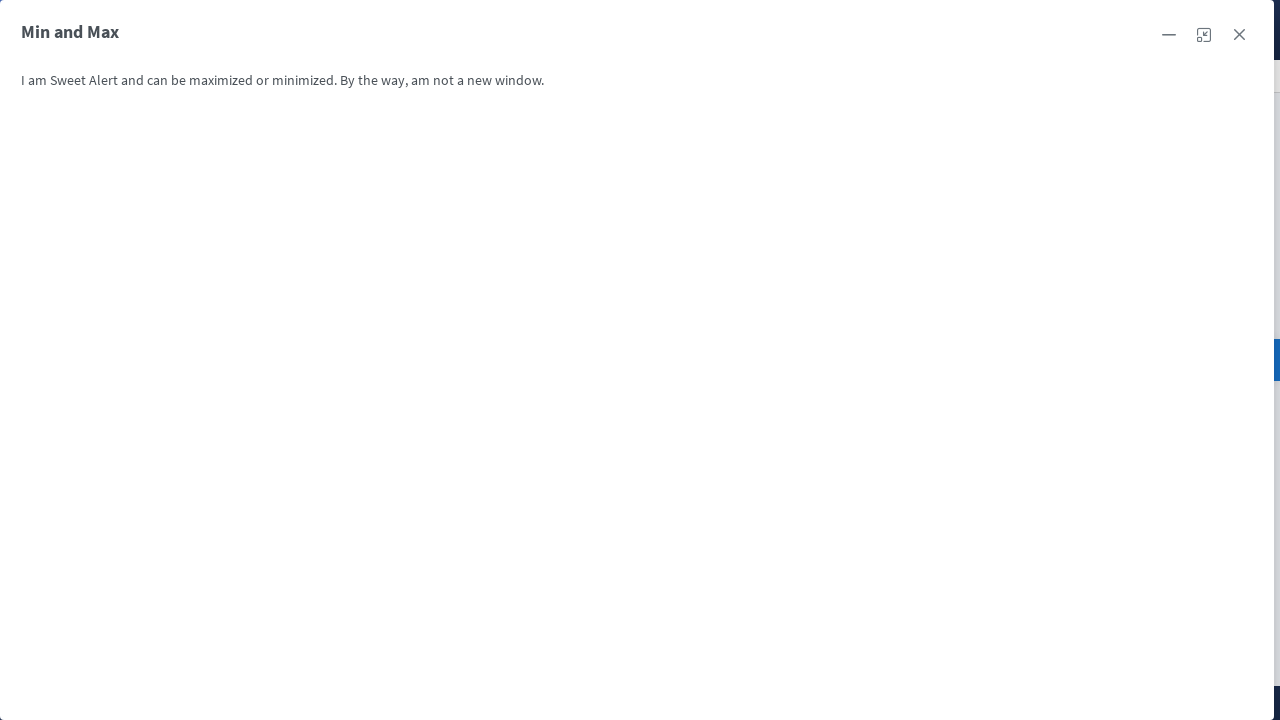

Waited 2 seconds after maximizing dialog
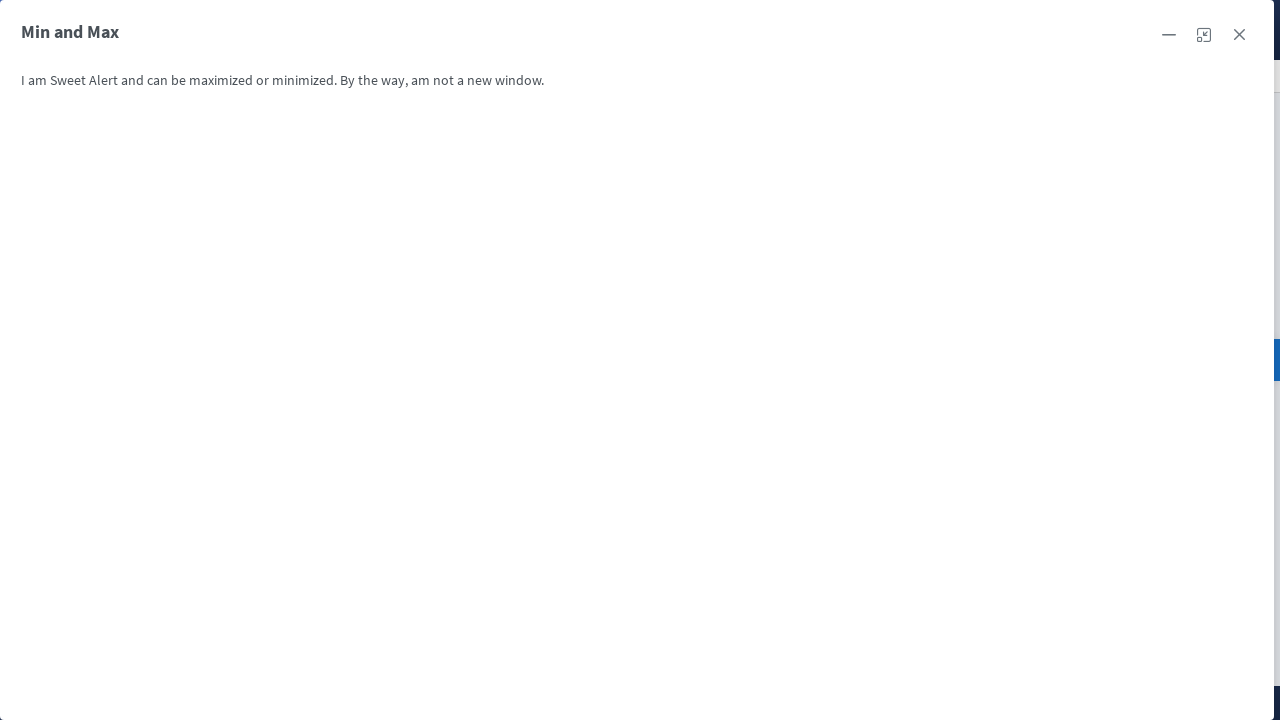

Closed the sweet alert dialog at (1239, 35) on xpath=(//a[@class='ui-dialog-titlebar-icon ui-dialog-titlebar-close ui-corner-al
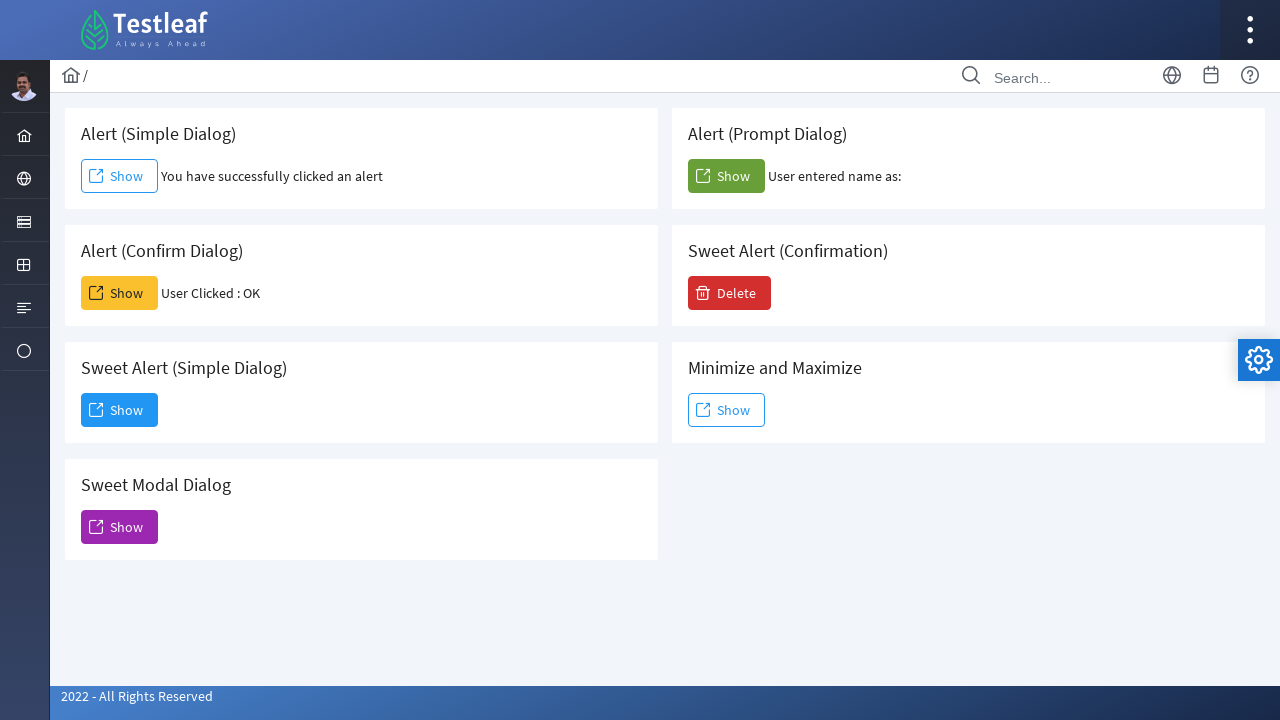

Waited 2 seconds after closing dialog
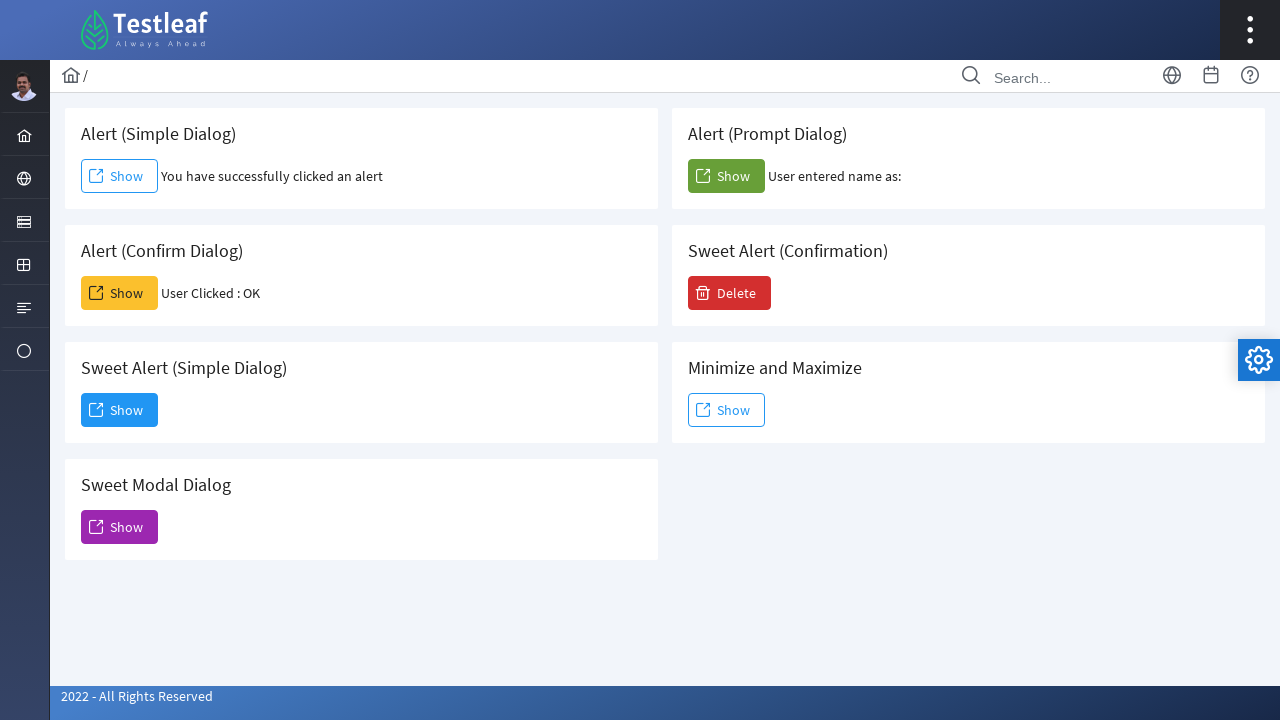

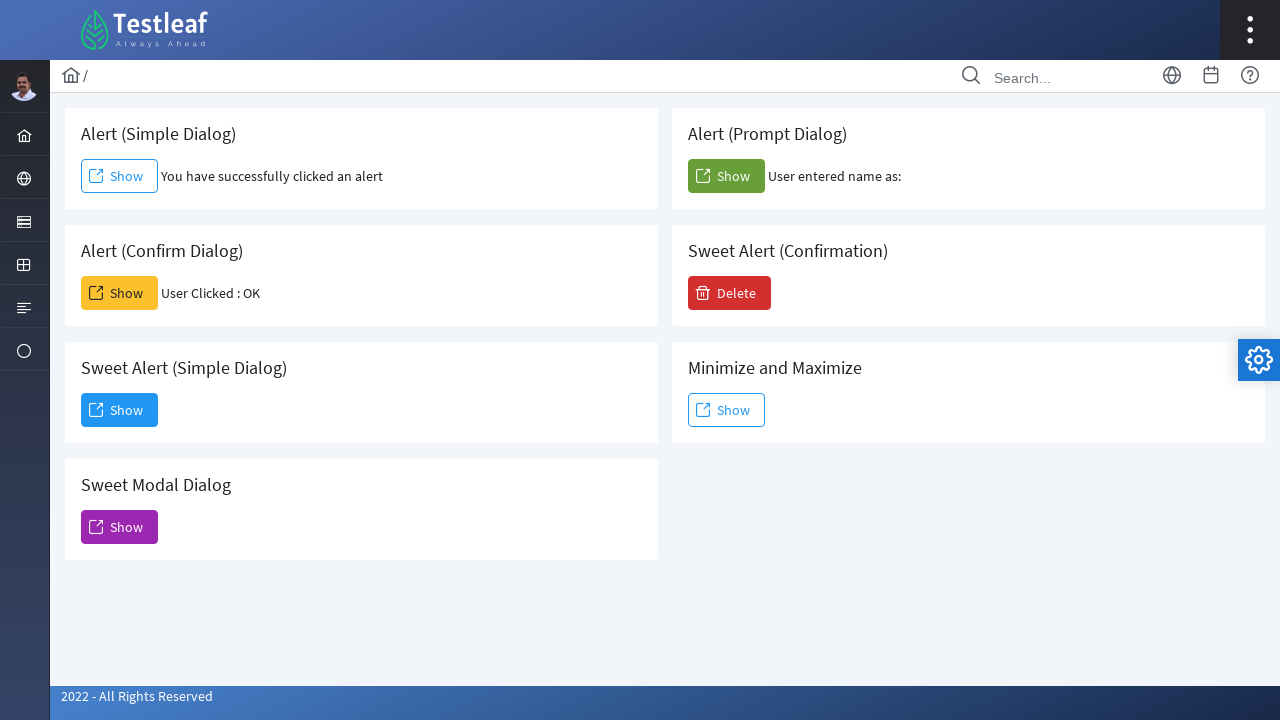